Tests file upload functionality by uploading a file and verifying the upload was successful

Starting URL: https://the-internet.herokuapp.com/upload

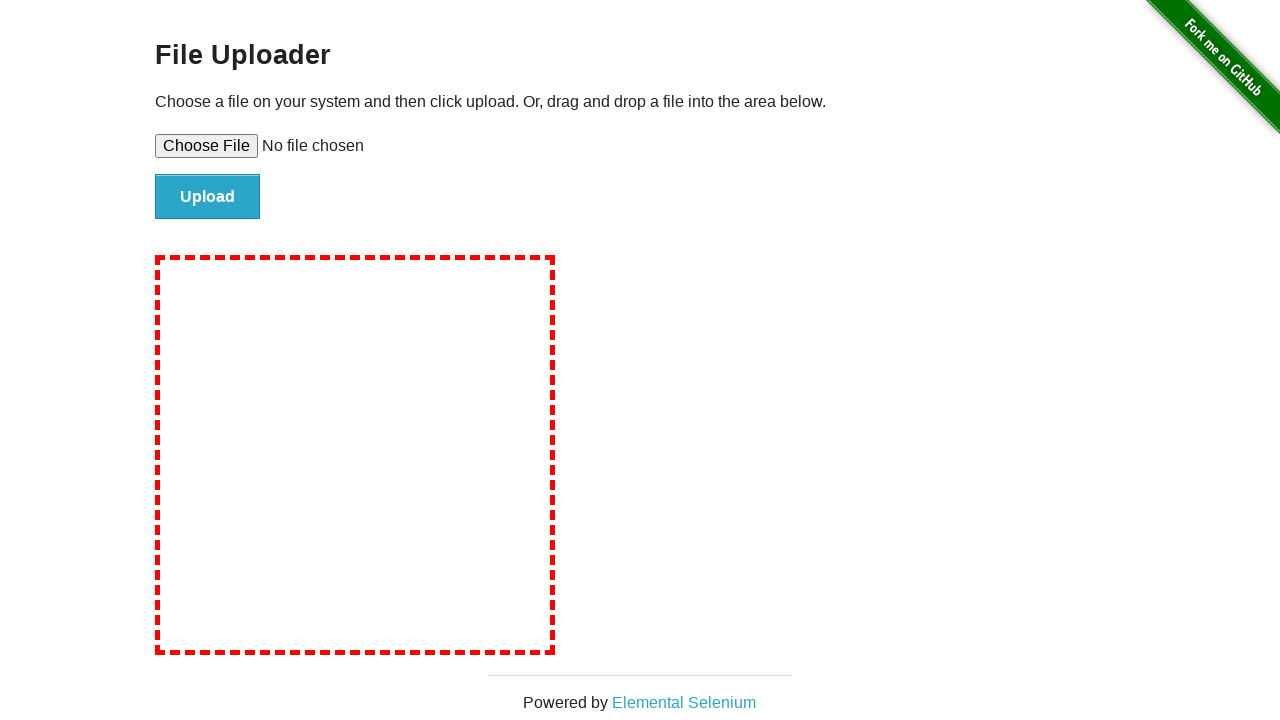

Set file input with temporary test file
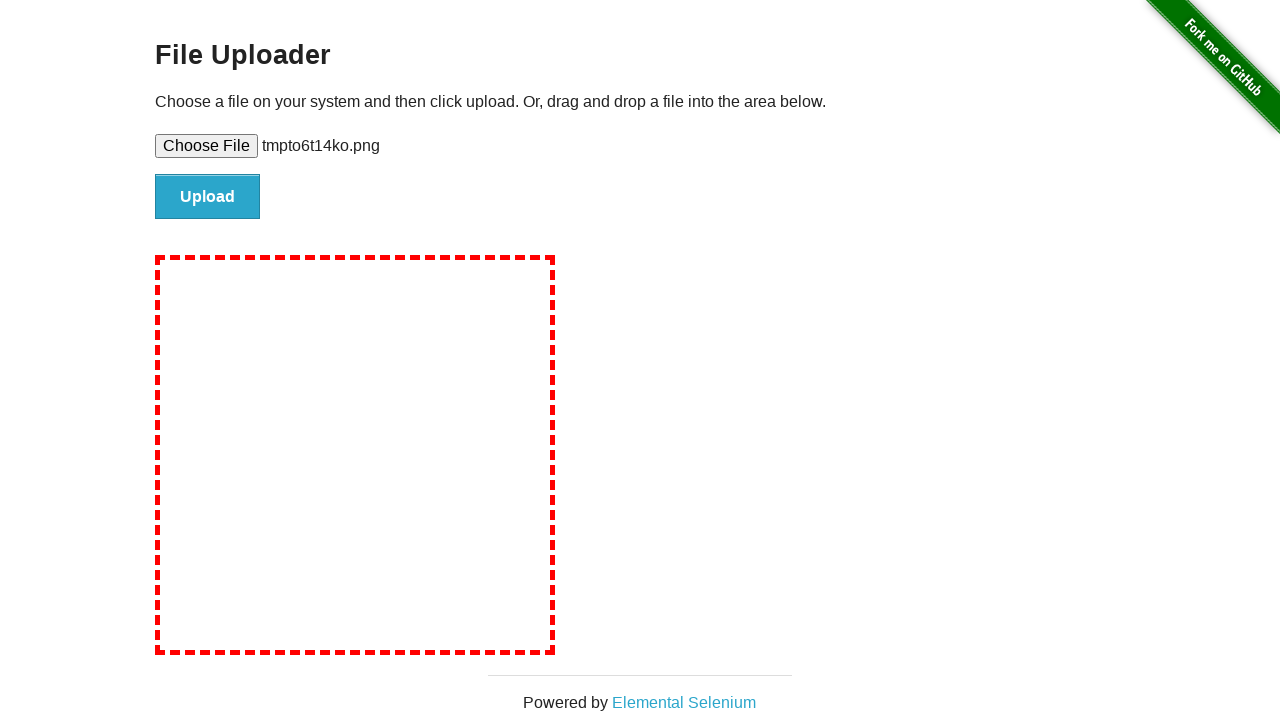

Clicked file submit button to upload file at (208, 197) on #file-submit
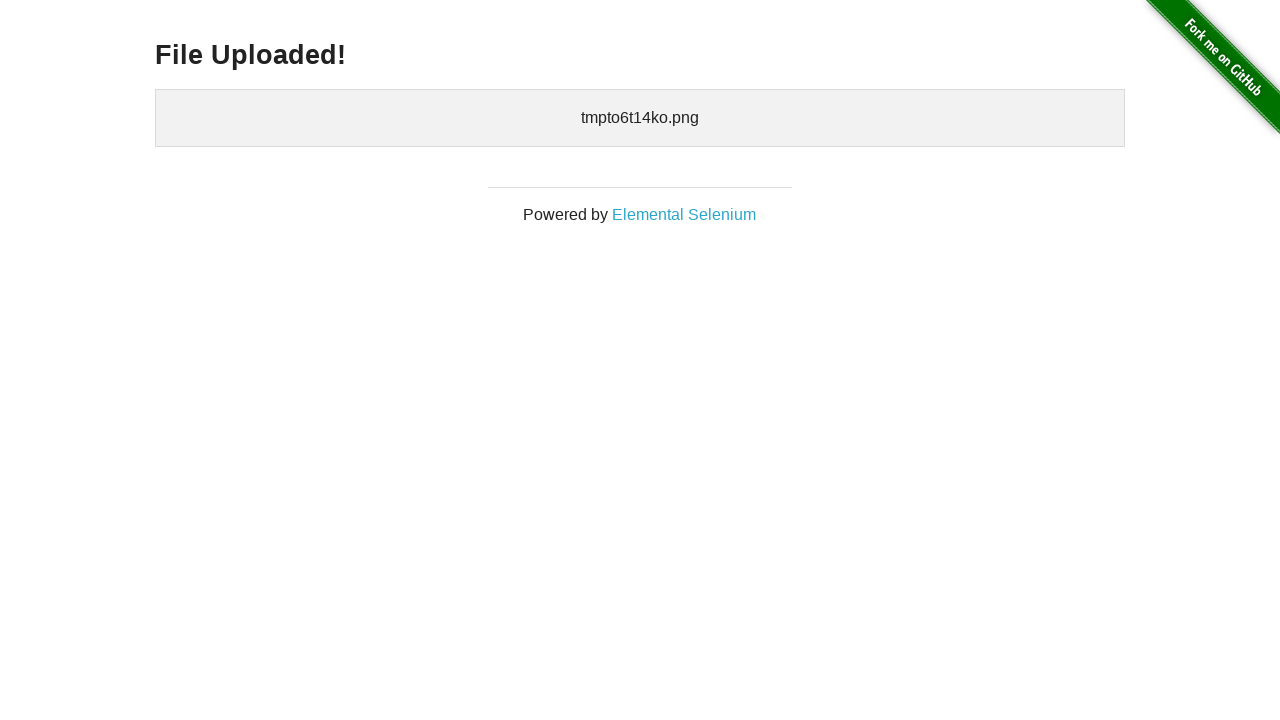

Upload confirmation element appeared
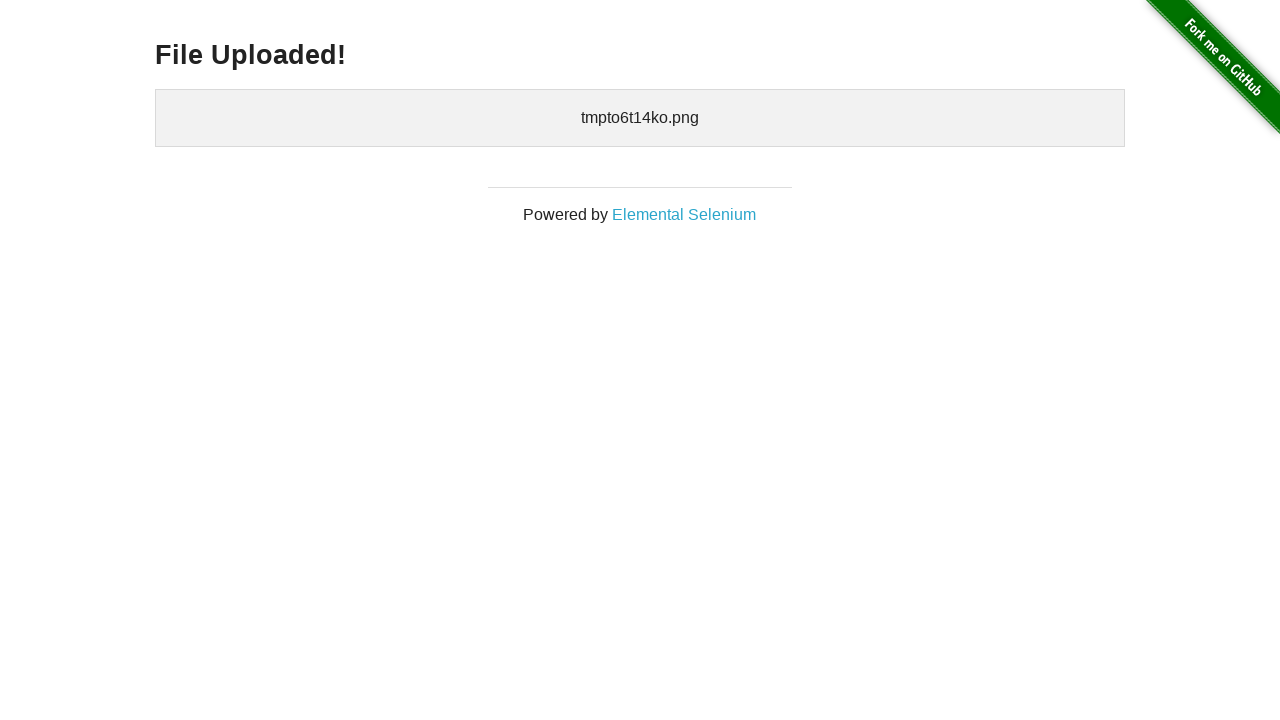

Retrieved uploaded file name from confirmation element
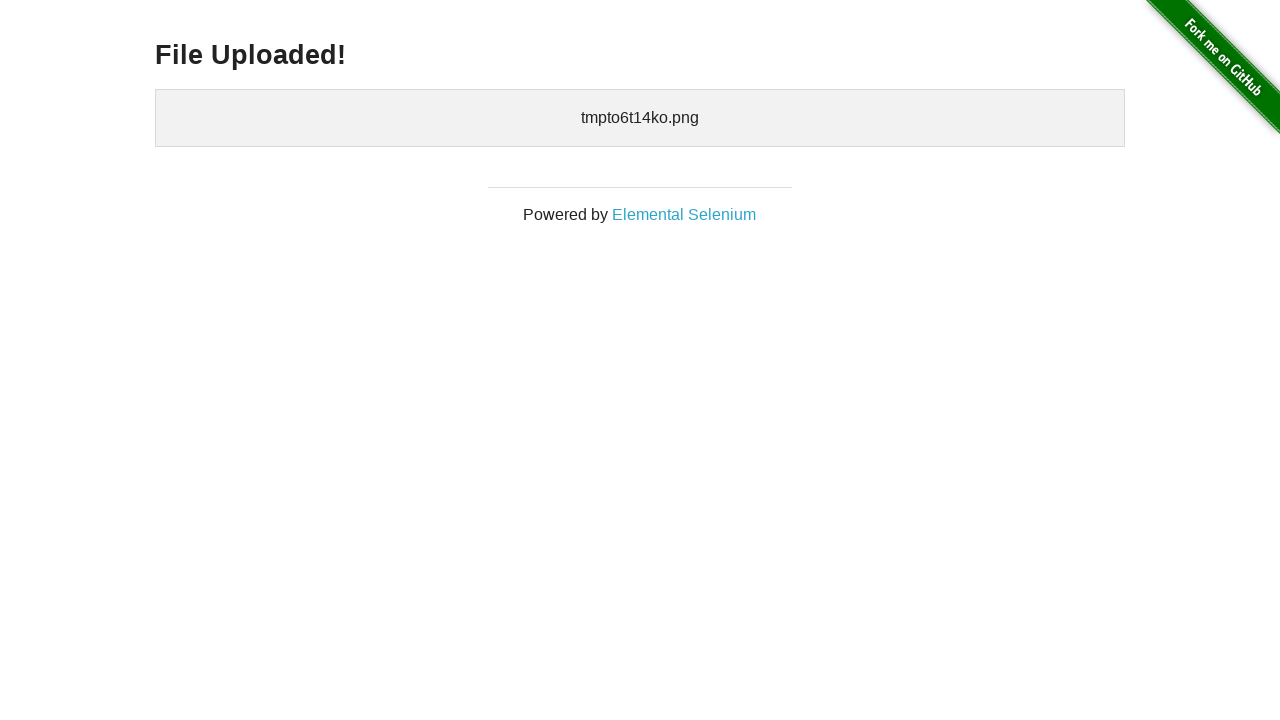

Verified that uploaded file name matches the submitted file
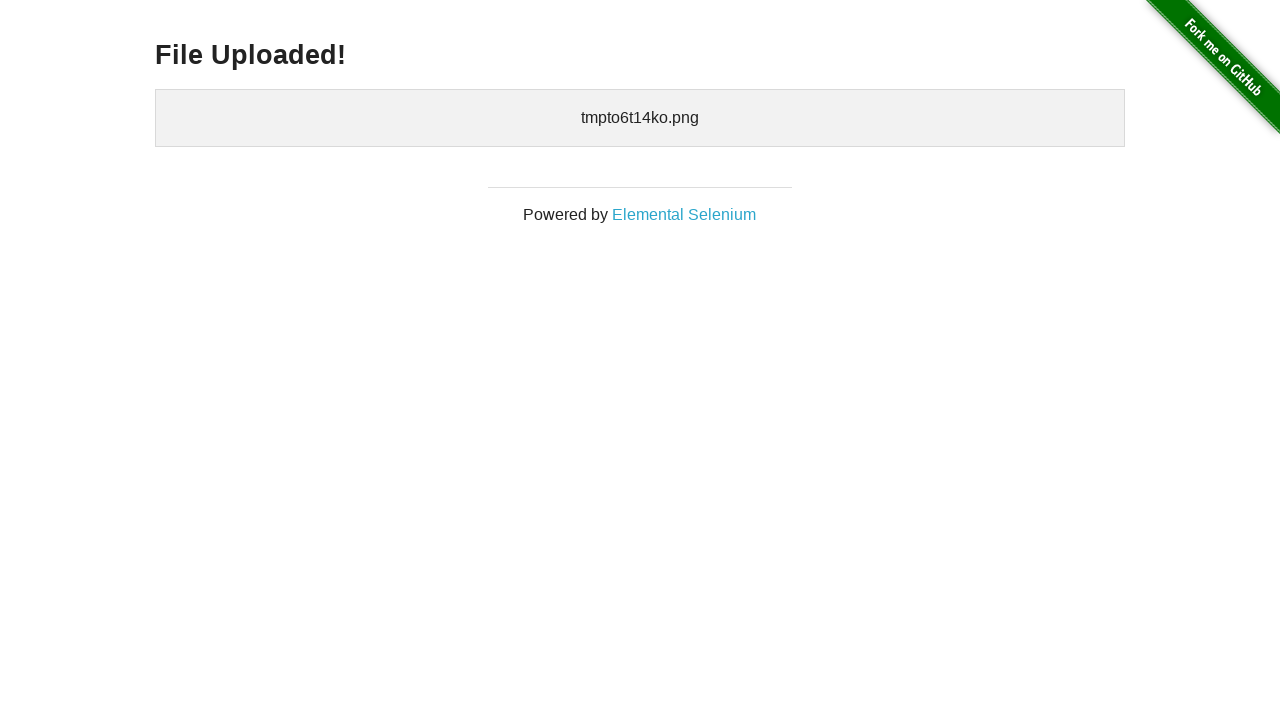

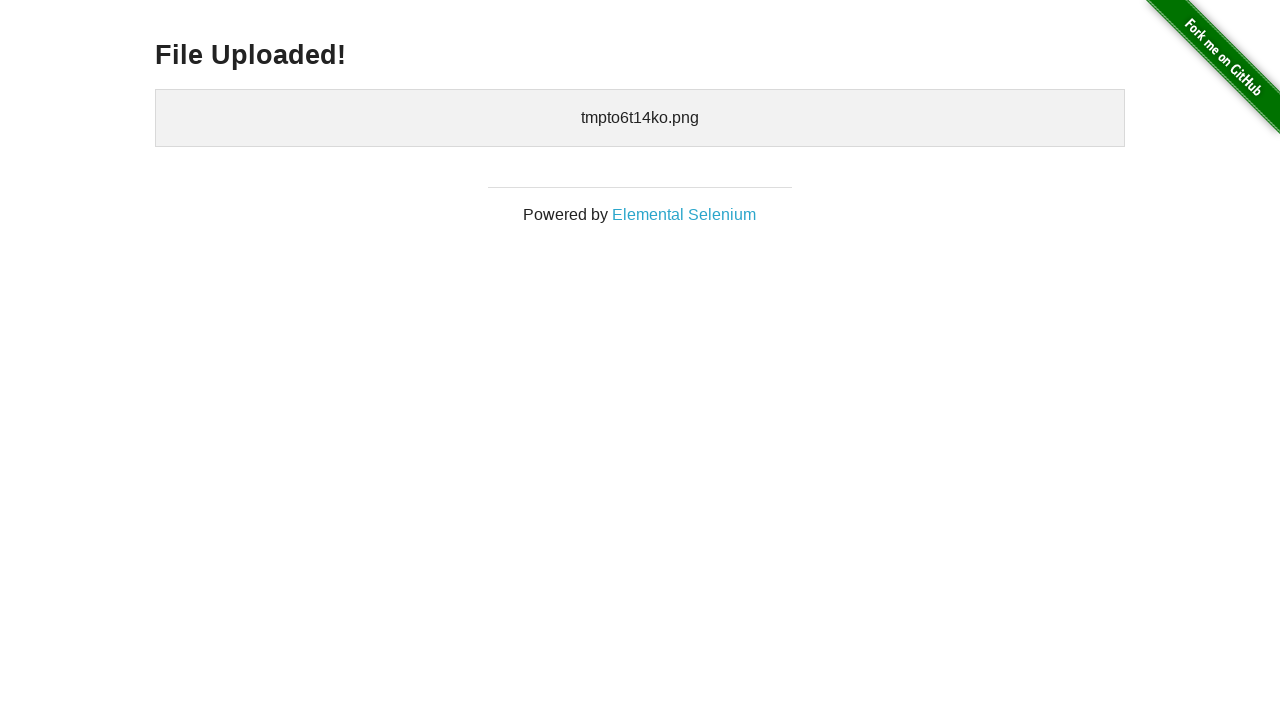